Tests a registration form by filling in first name, address fields, selecting a gender radio button, on a demo automation testing site

Starting URL: http://demo.automationtesting.in/Register.html

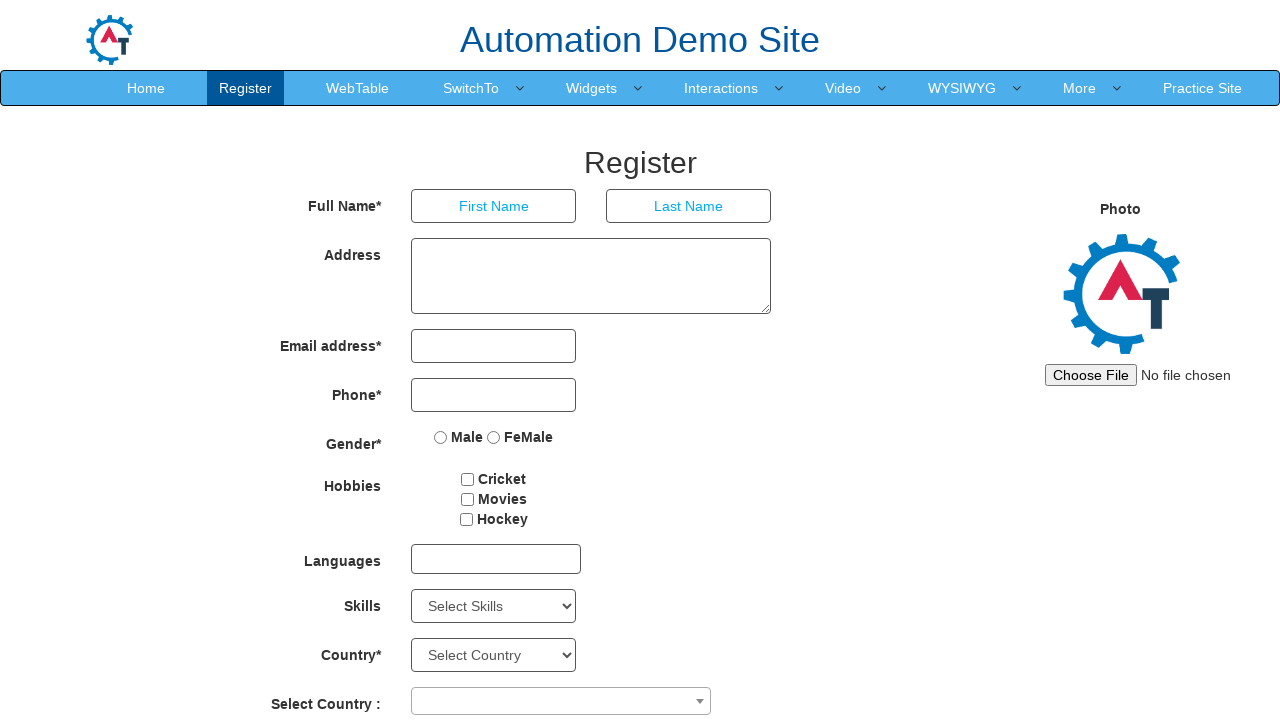

Filled first name field with 'Vinayak' on input[placeholder='First Name']
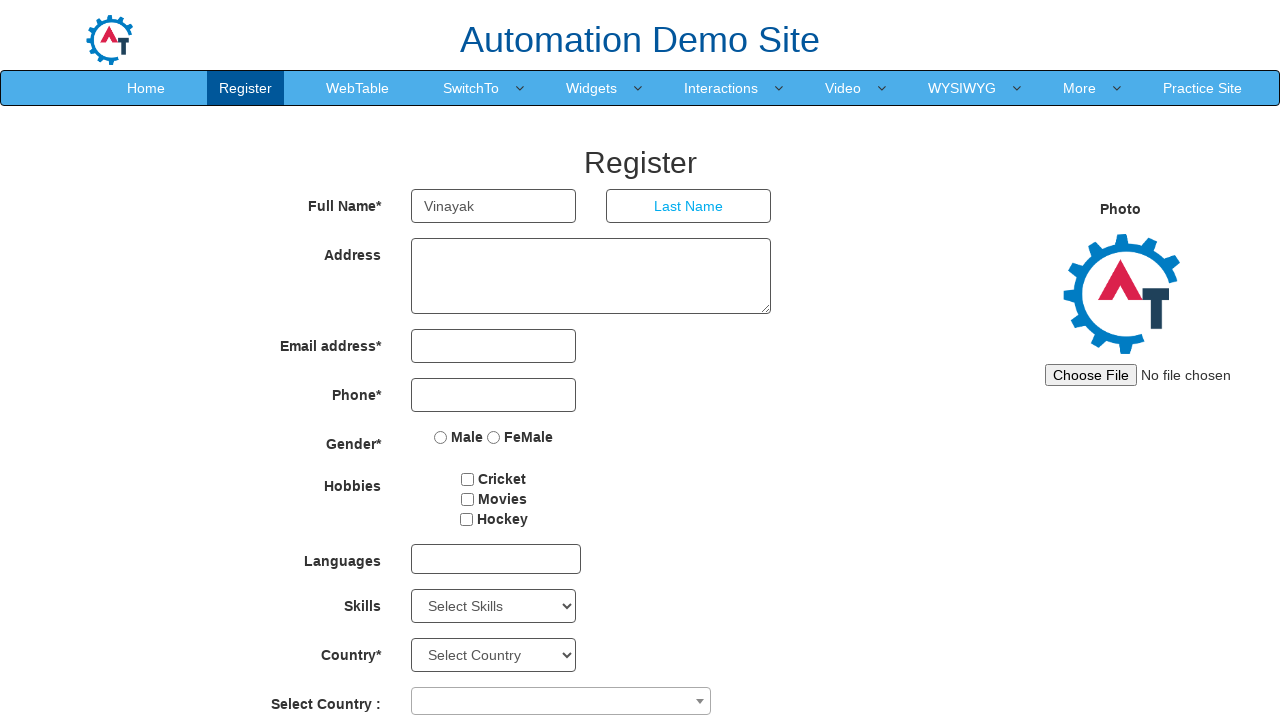

Filled address field with 'Aundh' on textarea[ng-model='Adress']
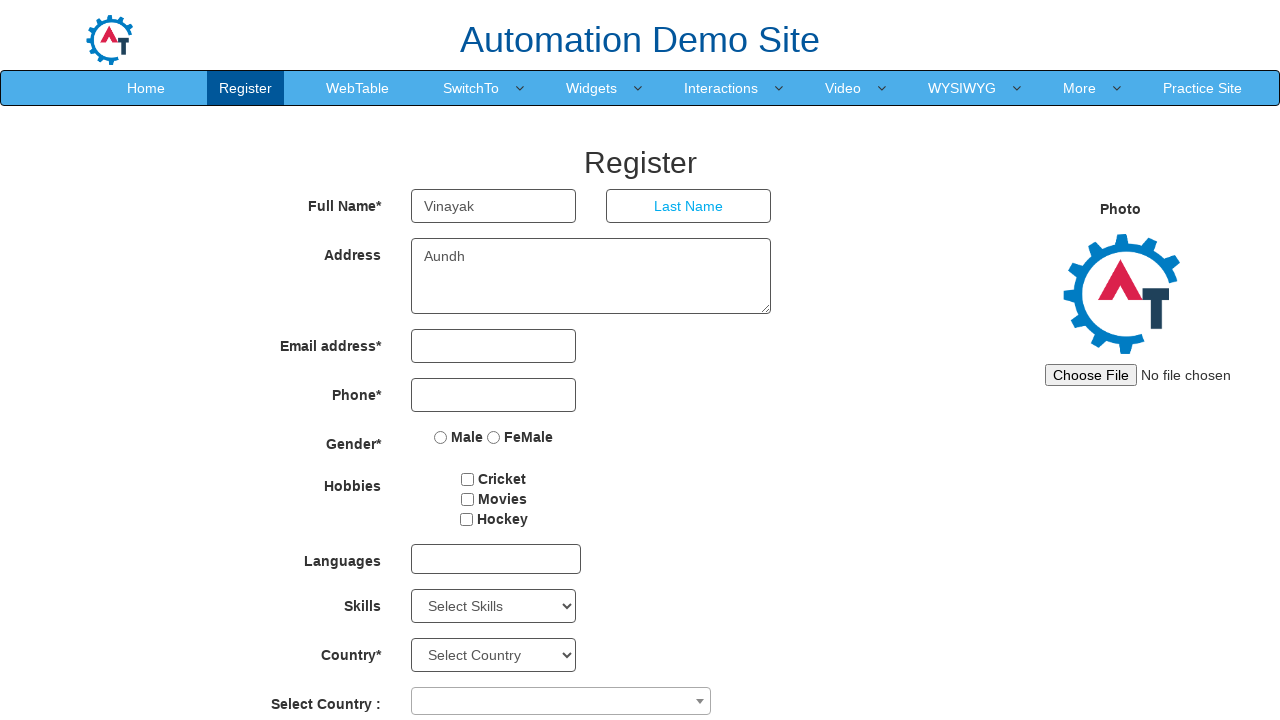

Selected 'Male' radio button for gender at (441, 437) on input[value='Male']
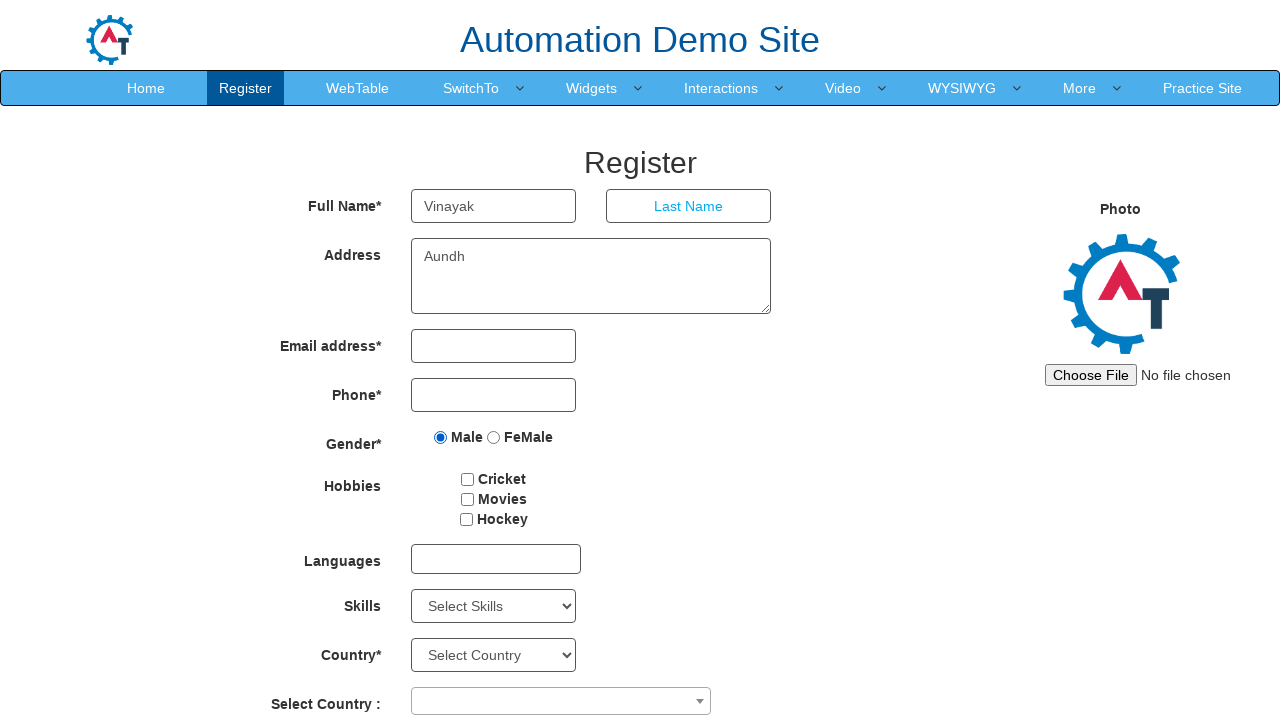

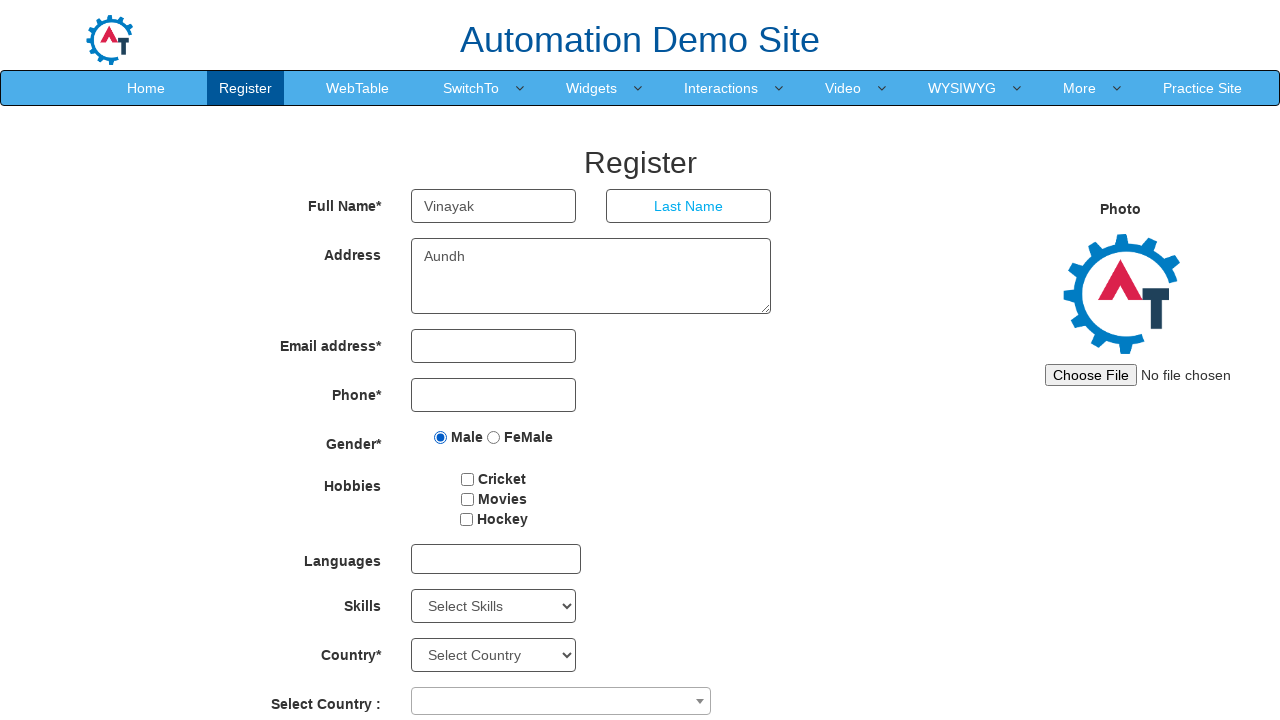